Tests dropdown functionality on a flight booking practice page by selecting currency options from a static dropdown, incrementing passenger count, and selecting origin/destination cities from dynamic dropdowns.

Starting URL: https://rahulshettyacademy.com/dropdownsPractise/

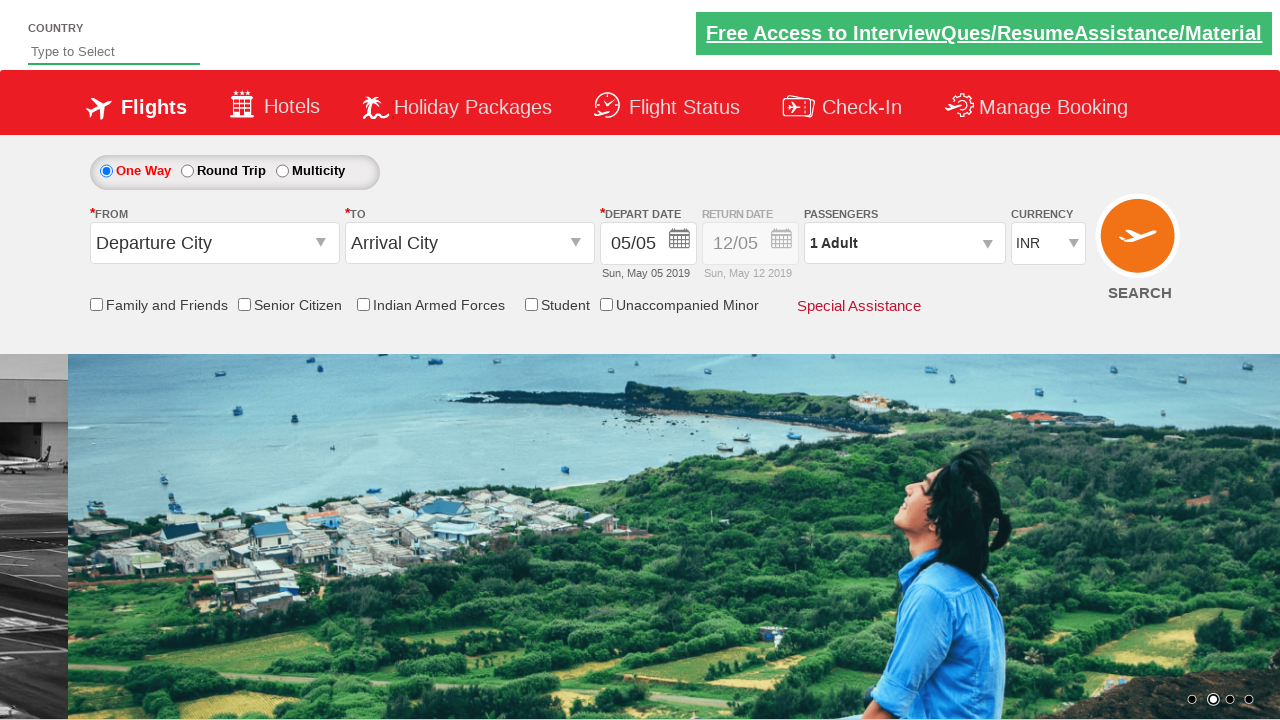

Selected AED currency from dropdown by index 2 on #ctl00_mainContent_DropDownListCurrency
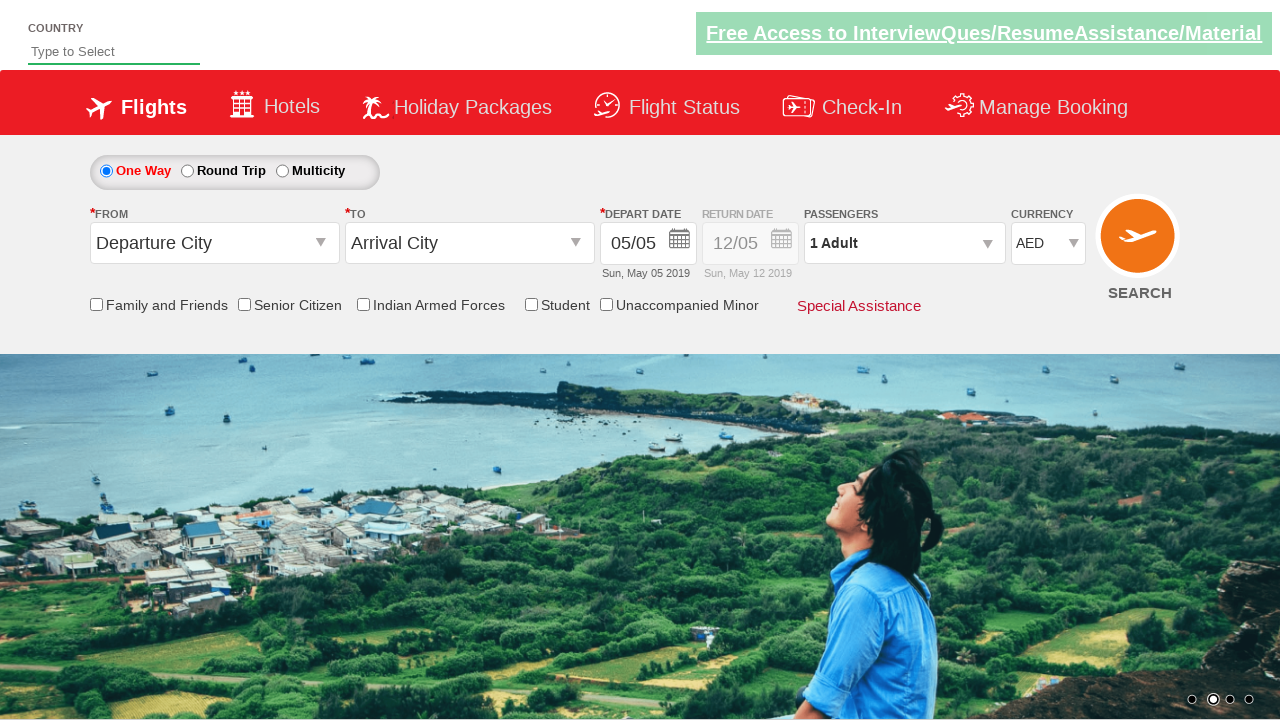

Selected USD currency from dropdown by label on #ctl00_mainContent_DropDownListCurrency
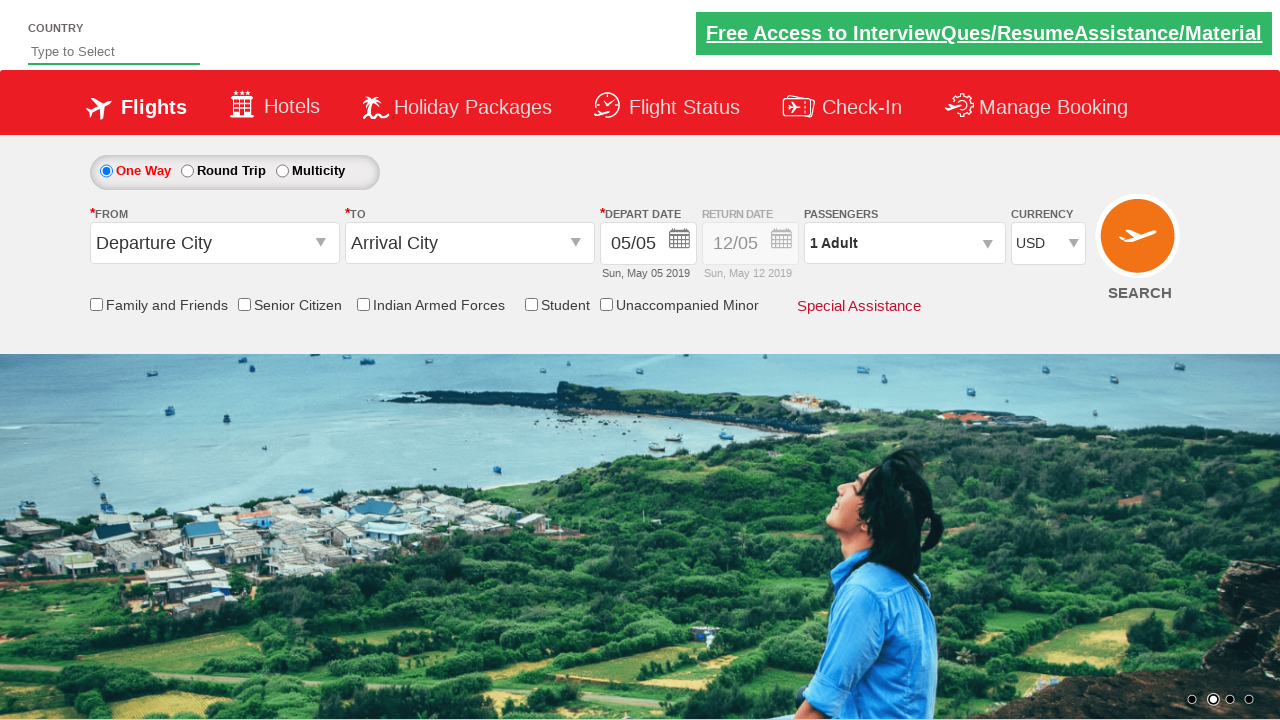

Selected INR currency from dropdown by value on #ctl00_mainContent_DropDownListCurrency
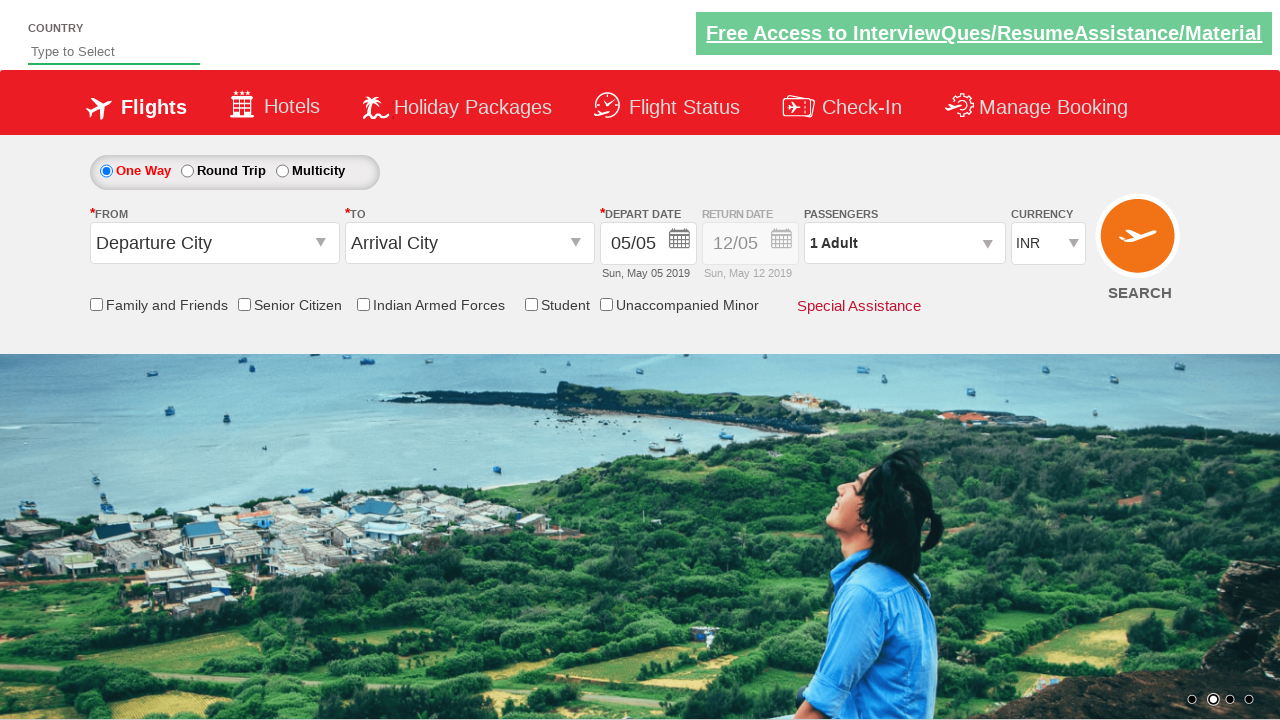

Clicked on passenger info dropdown at (904, 243) on #divpaxinfo
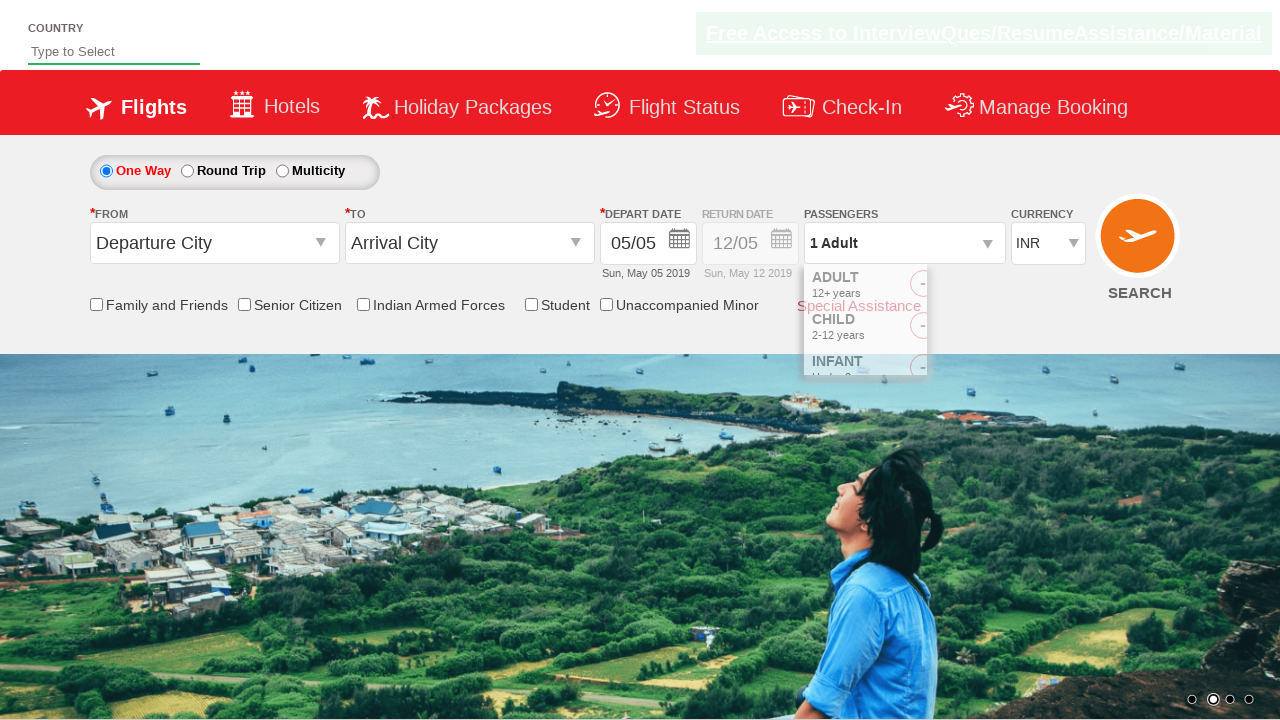

Passenger dropdown opened and increment button visible
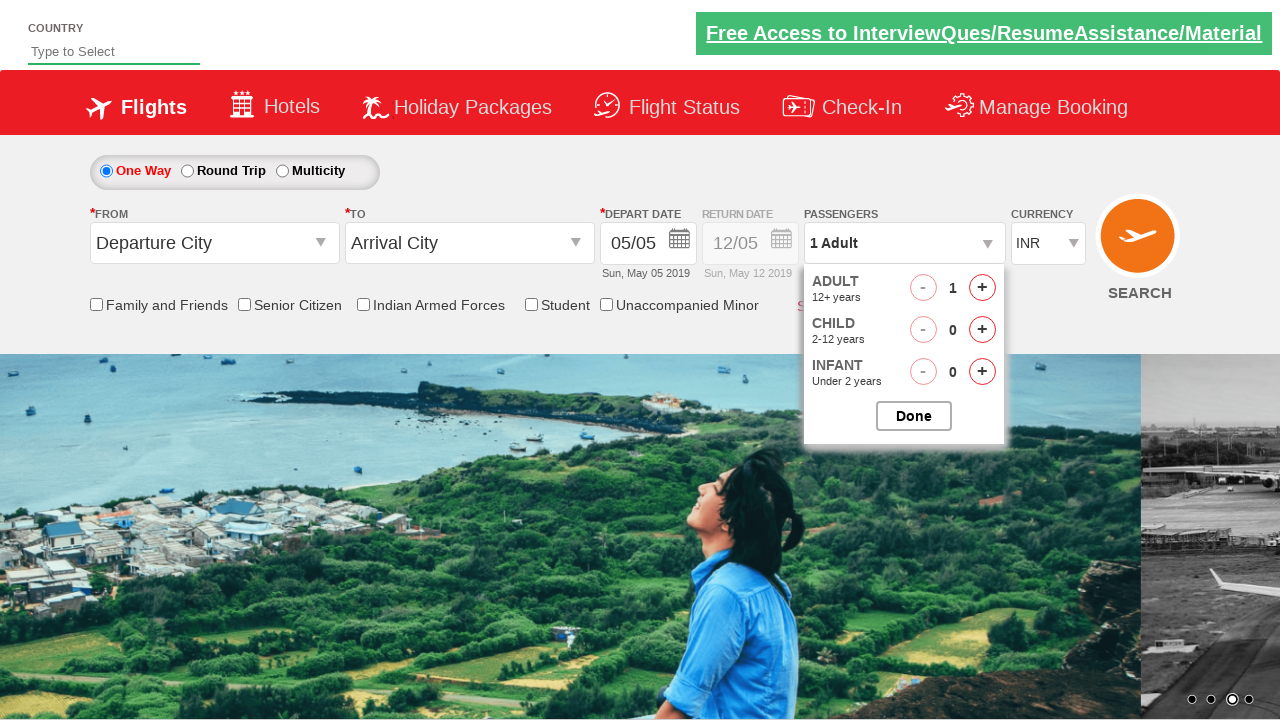

Incremented adult passenger count (click 1 of 4) at (982, 288) on #hrefIncAdt
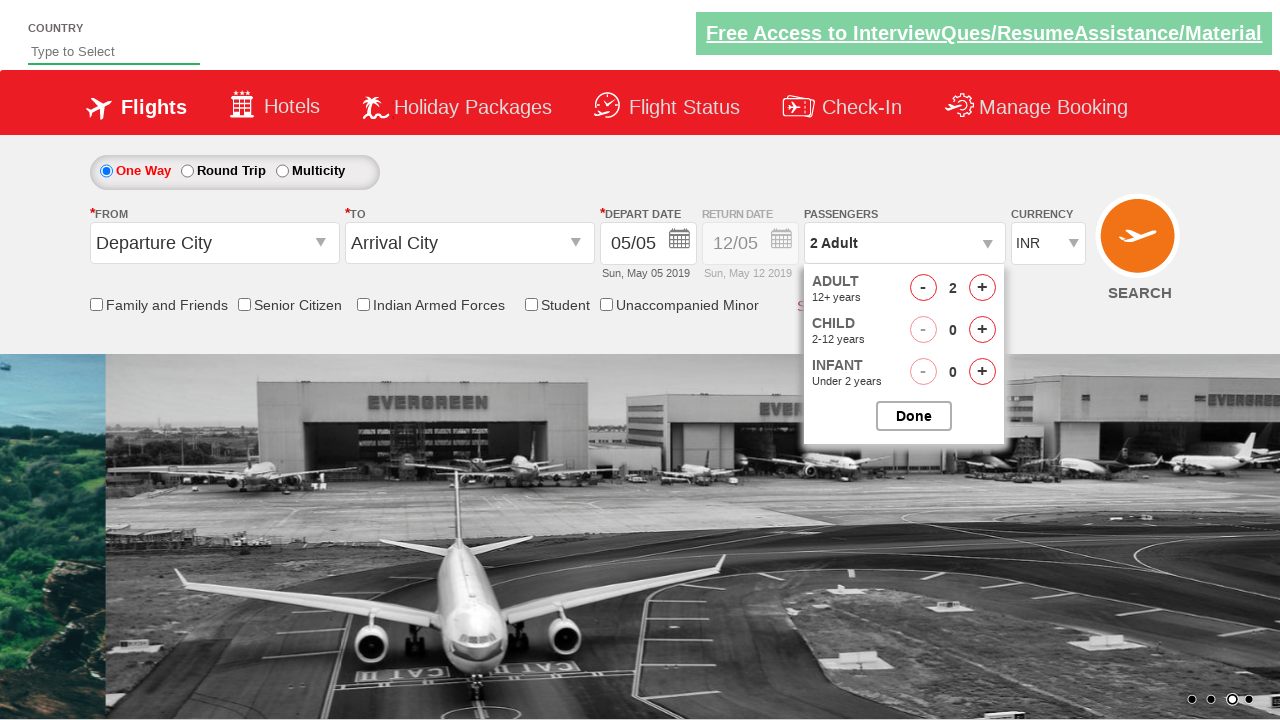

Incremented adult passenger count (click 2 of 4) at (982, 288) on #hrefIncAdt
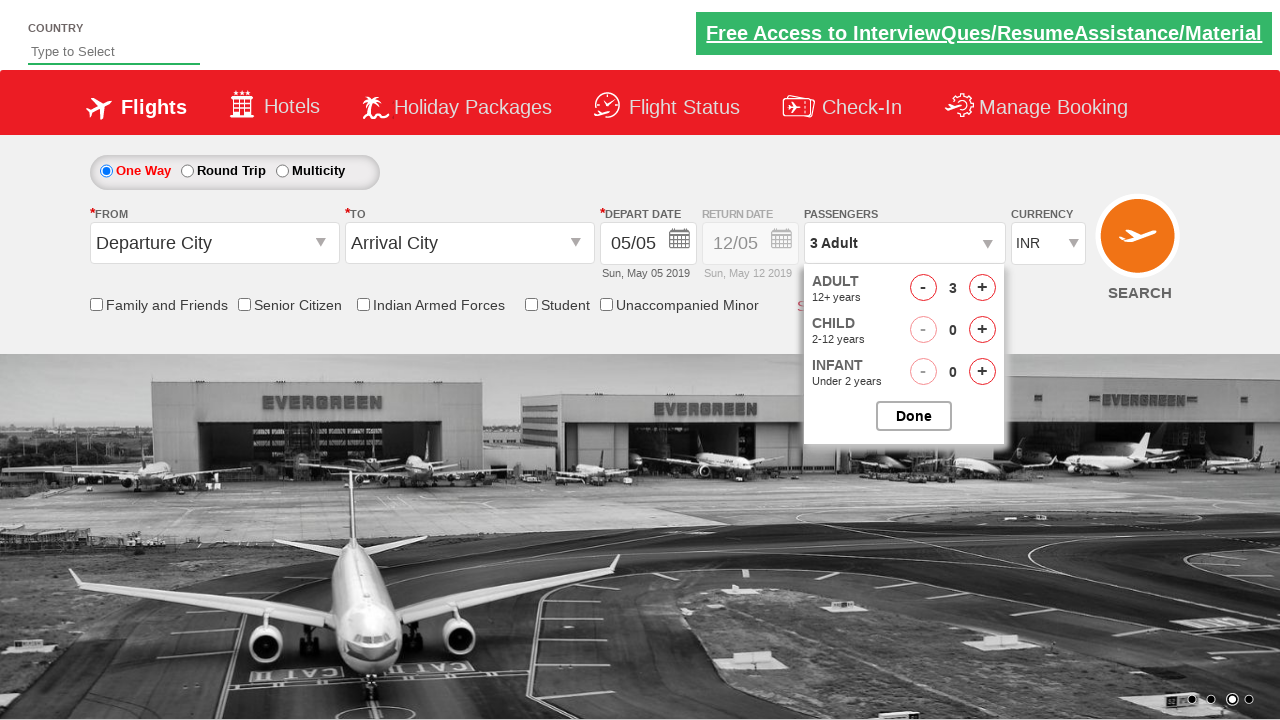

Incremented adult passenger count (click 3 of 4) at (982, 288) on #hrefIncAdt
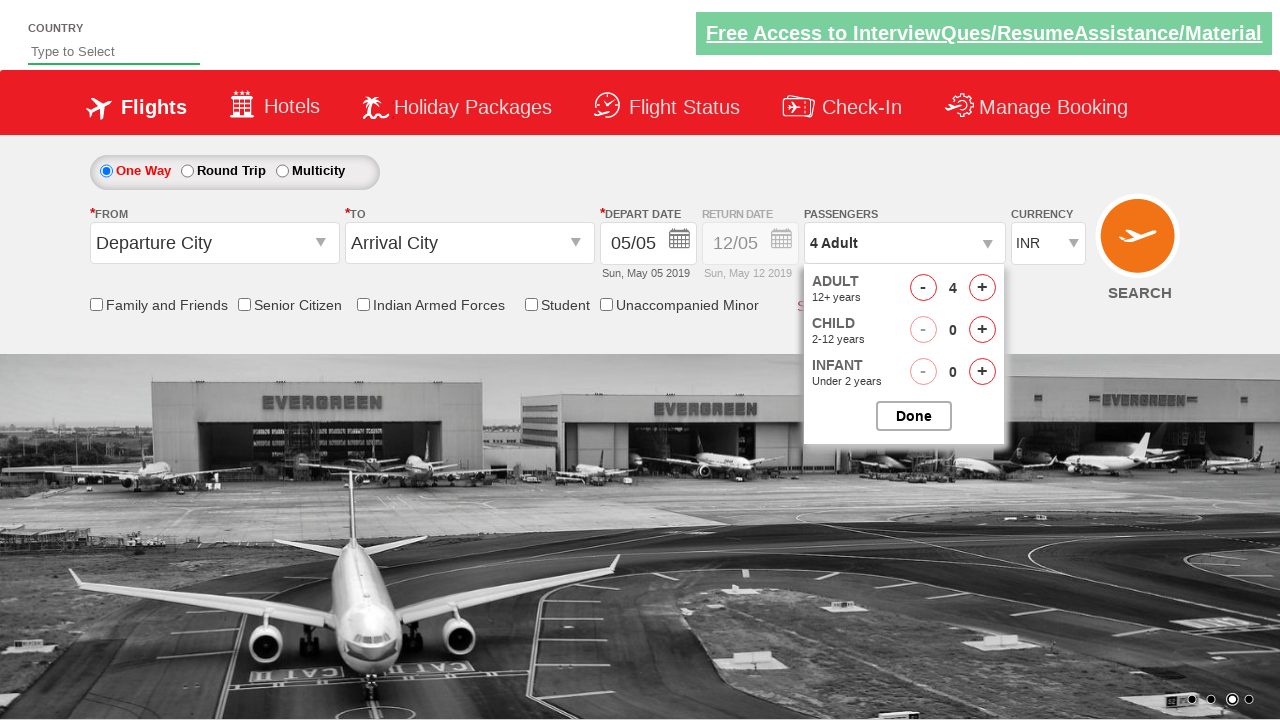

Incremented adult passenger count (click 4 of 4) at (982, 288) on #hrefIncAdt
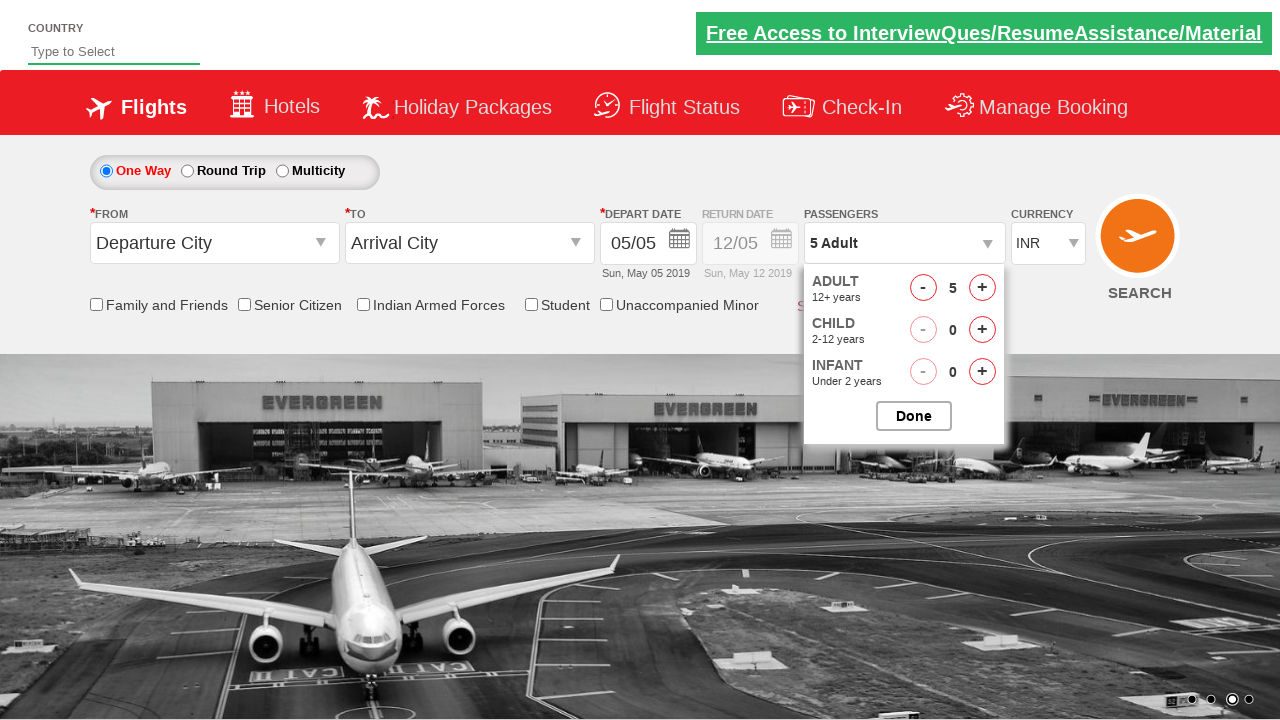

Closed passenger options dropdown at (914, 416) on #btnclosepaxoption
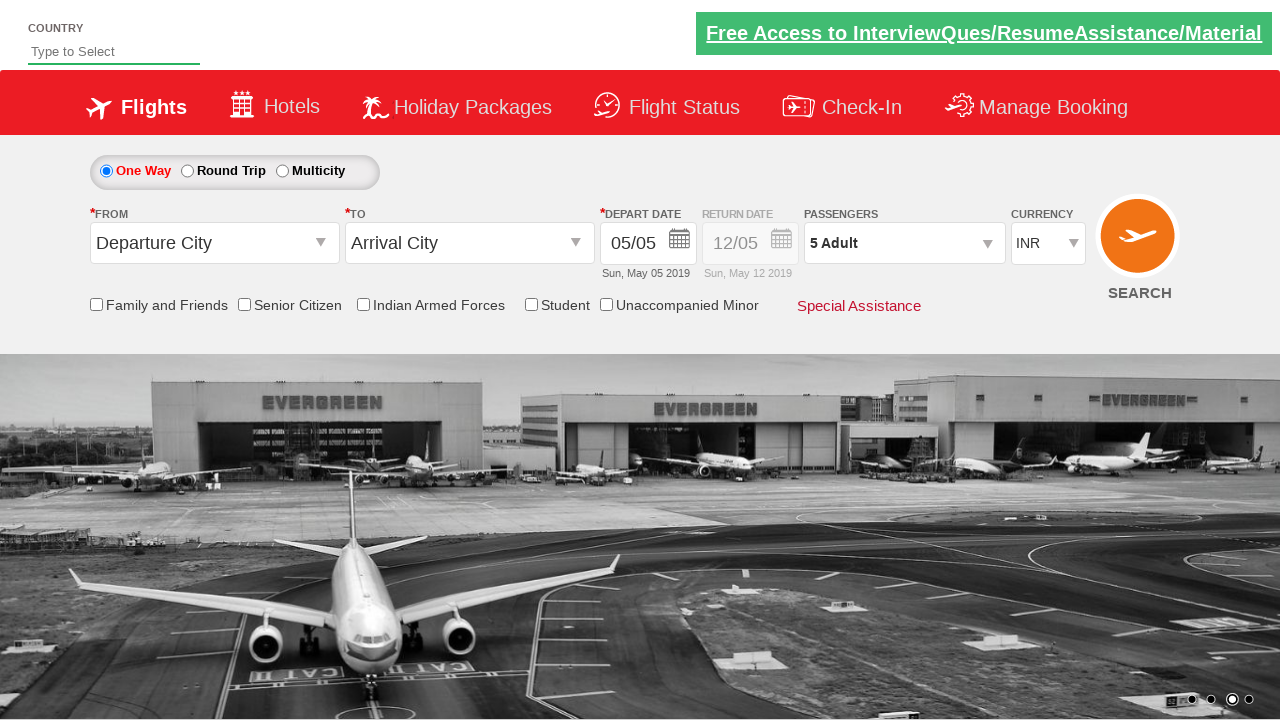

Clicked on origin station dropdown at (323, 244) on #ctl00_mainContent_ddl_originStation1_CTXTaction
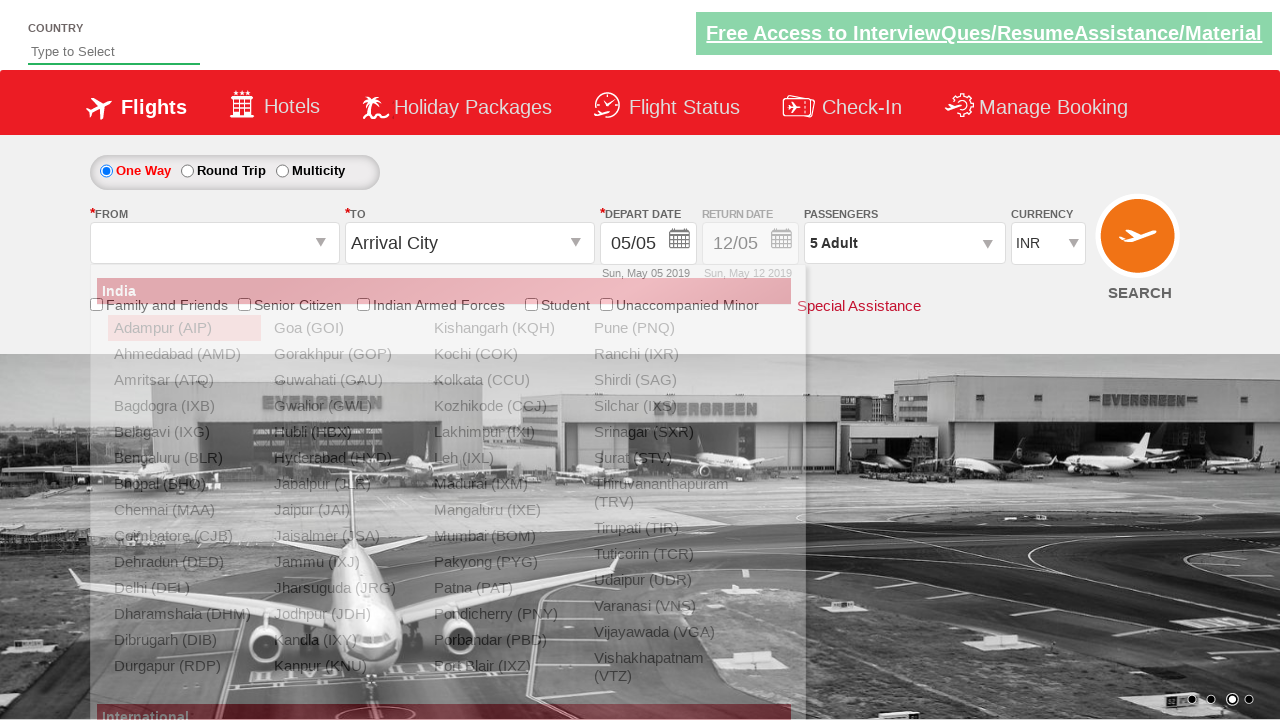

Origin city options loaded and Chennai option visible
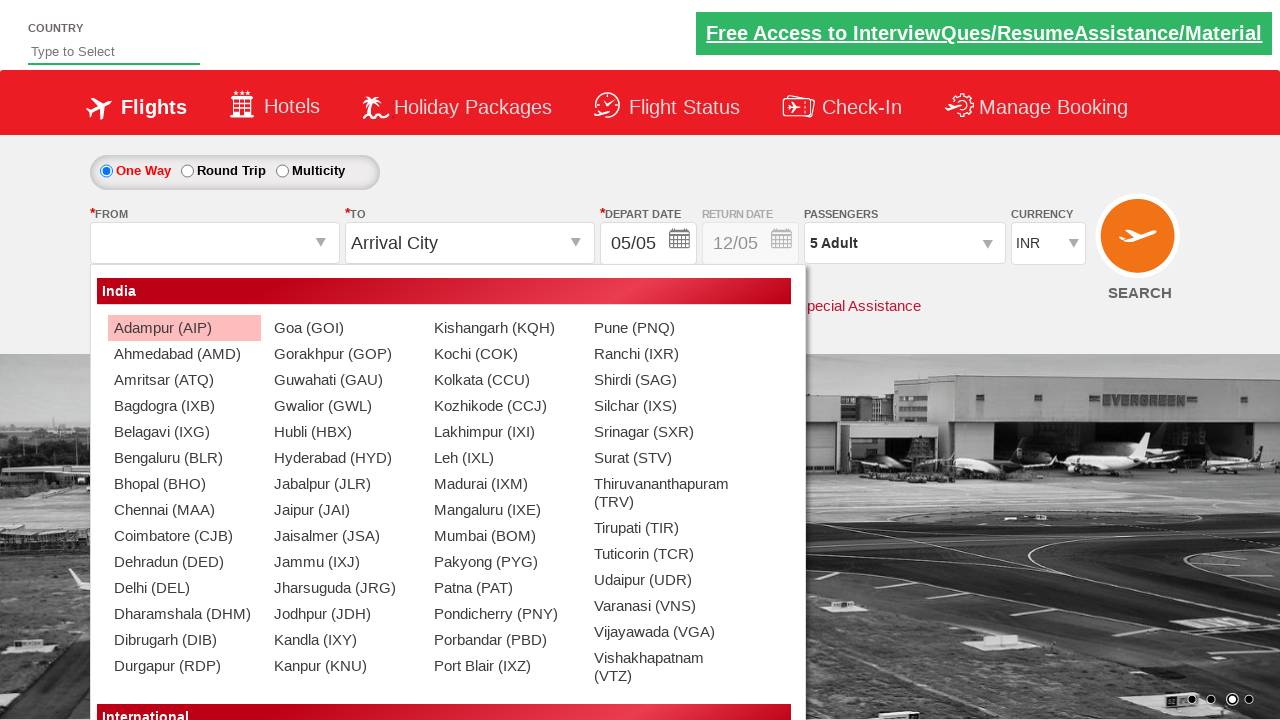

Selected Chennai (MAA) as origin city at (184, 510) on xpath=//a[@text='Chennai (MAA)']
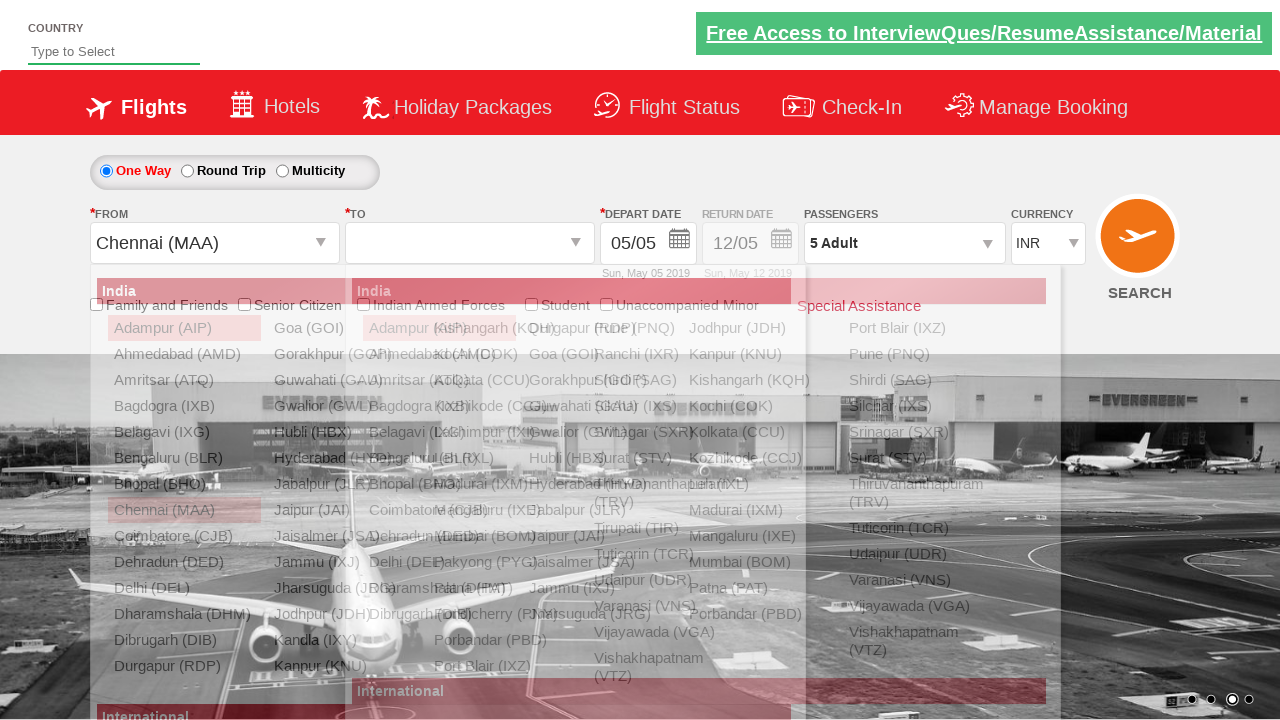

Destination city options loaded and Mumbai option visible
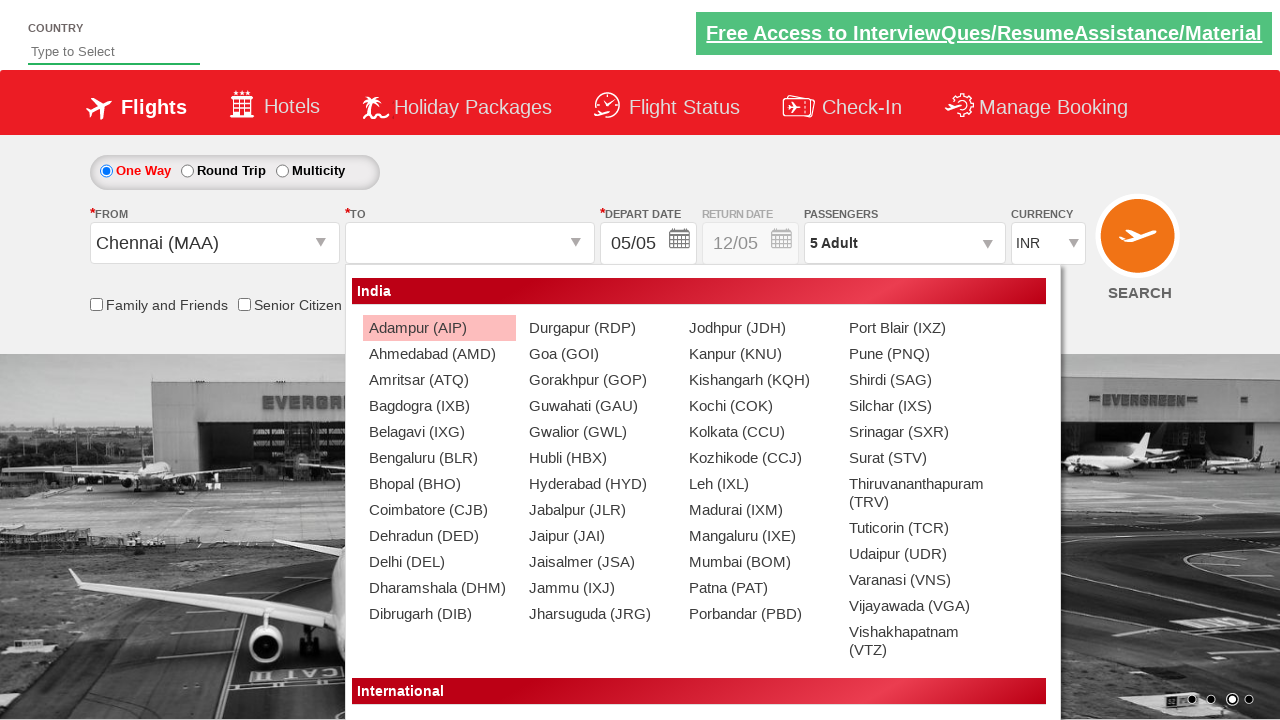

Selected Mumbai (BOM) as destination city at (759, 562) on xpath=//div[@id='ctl00_mainContent_ddl_destinationStation1_CTNR'] //a[@text='Mum
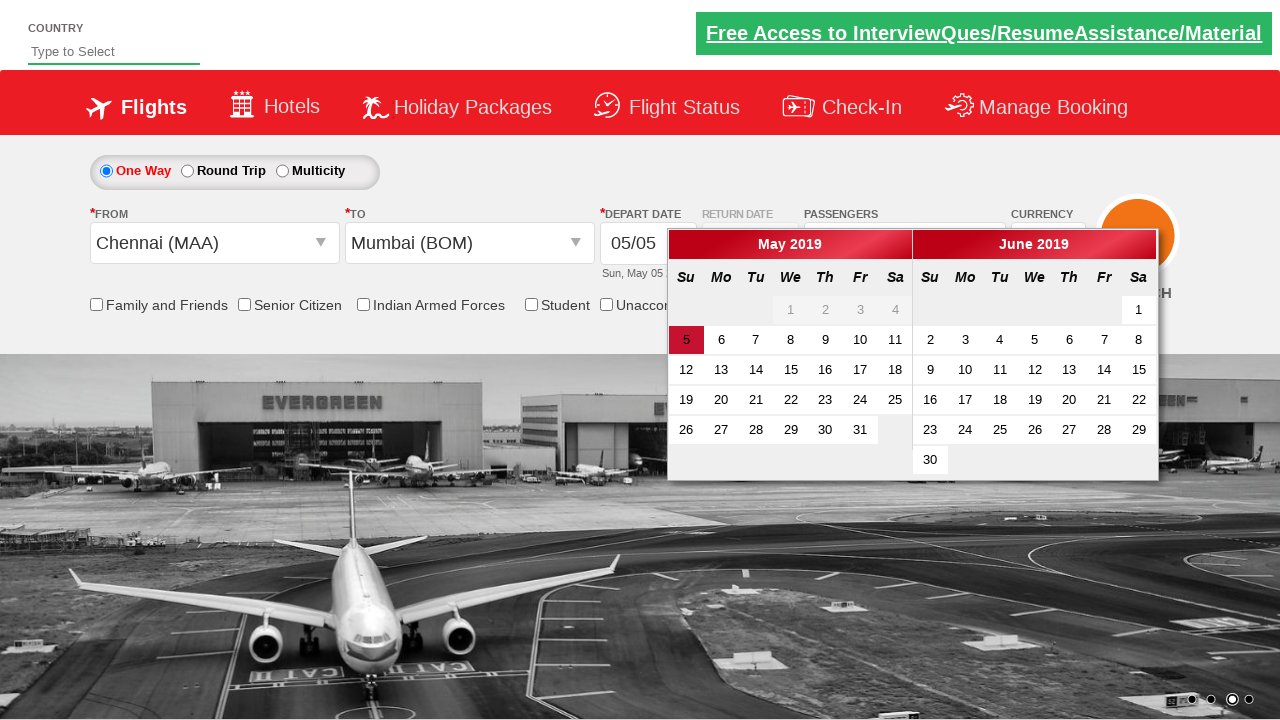

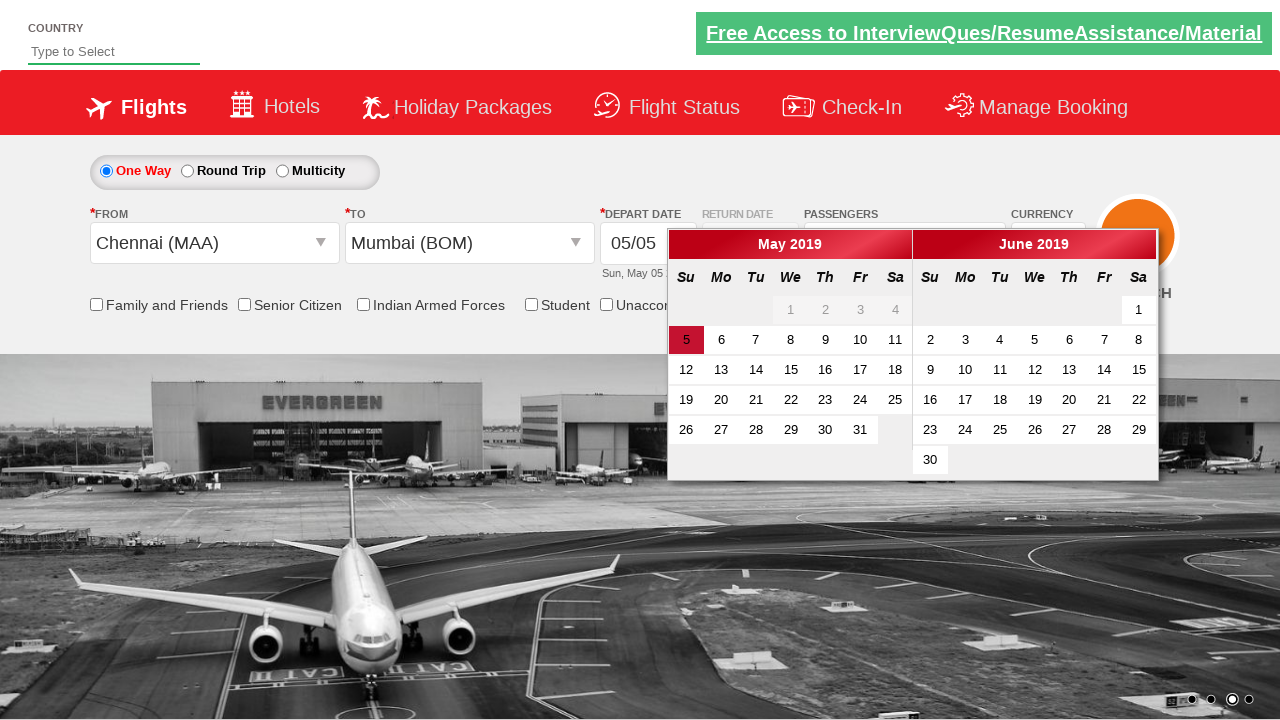